Tests multi-selection using Ctrl key by holding Ctrl and clicking on specific items (1st, 5th, and 12th) to select them individually

Starting URL: https://automationfc.github.io/jquery-selectable/

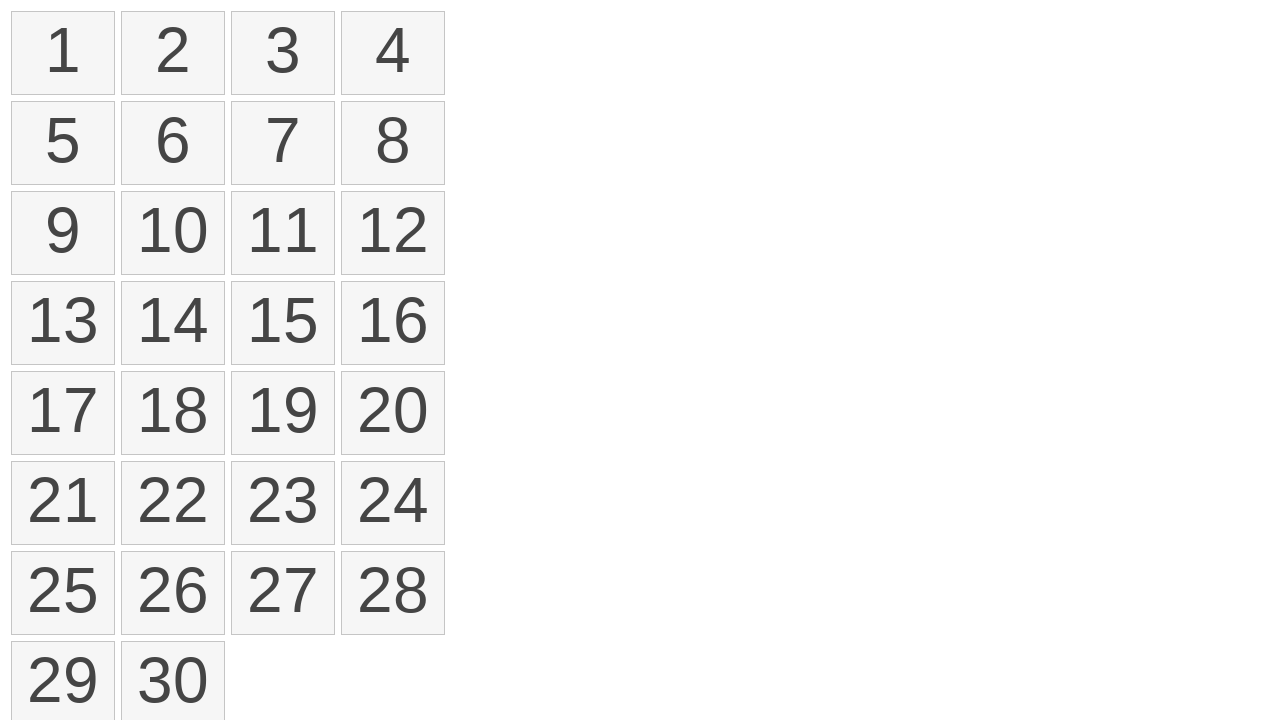

Located all selectable items in the list
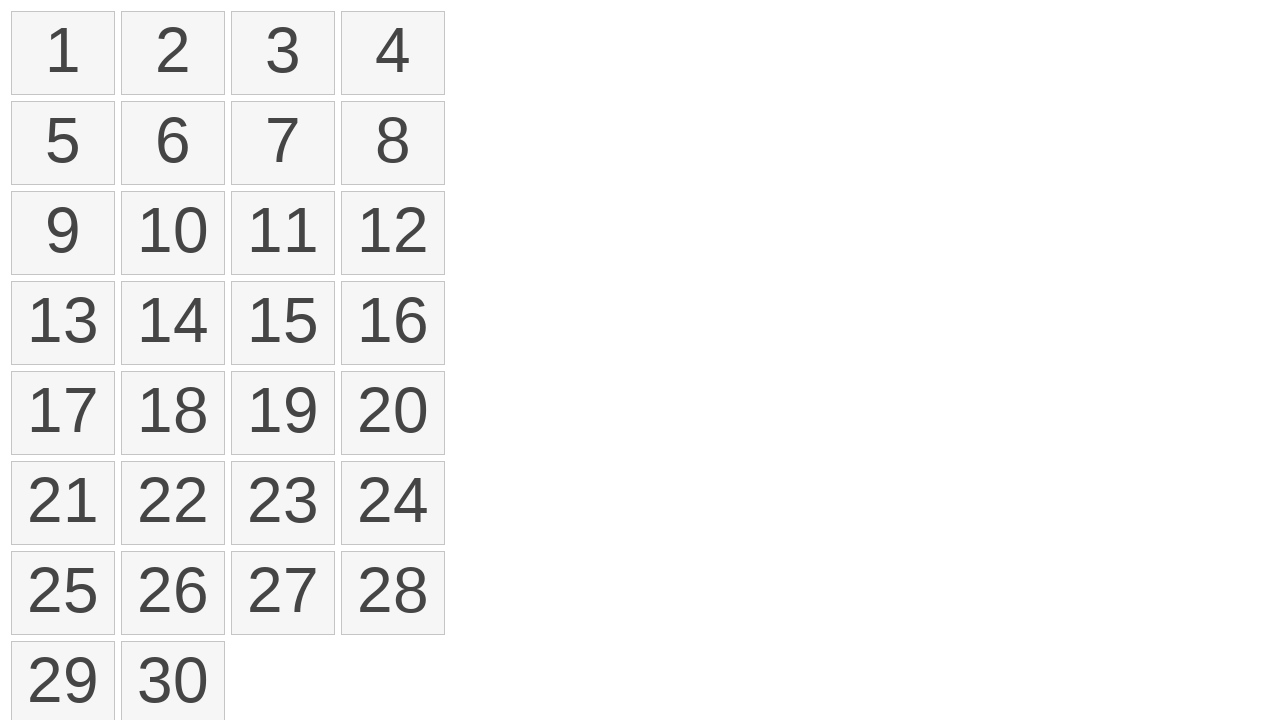

Ctrl+clicked on 1st item (index 0) for multi-selection at (63, 53) on ol#selectable>li >> nth=0
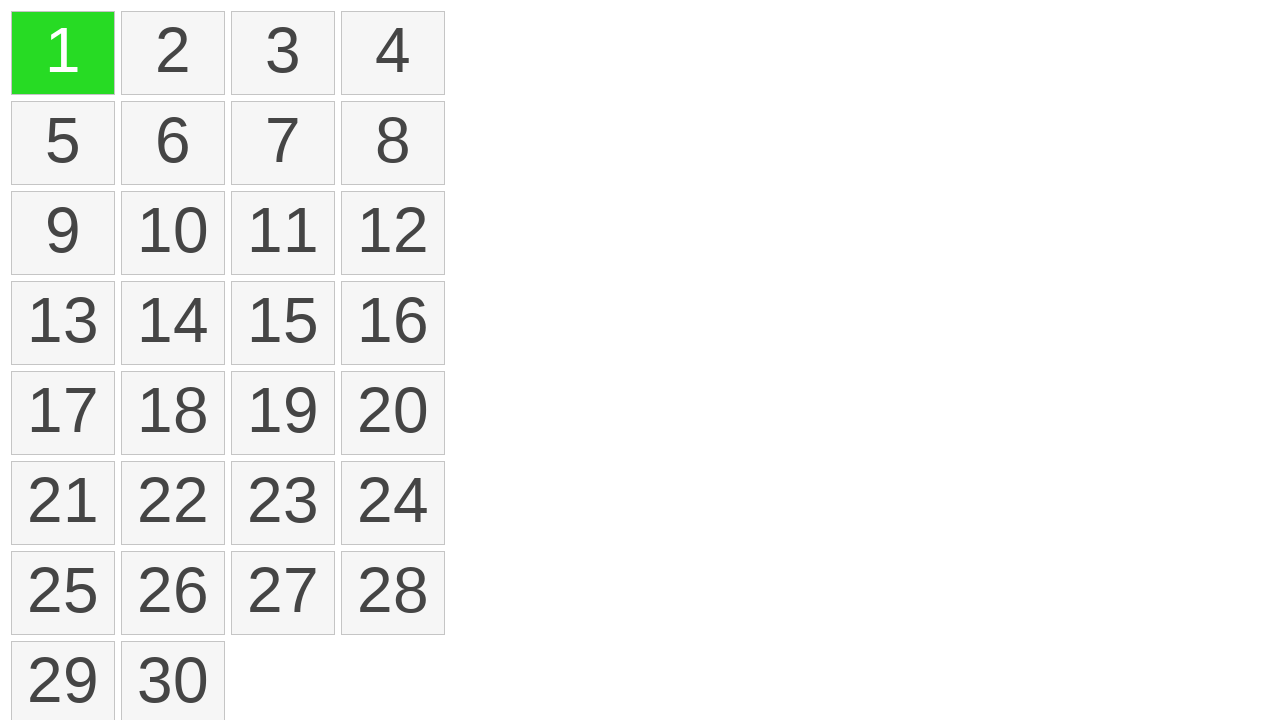

Ctrl+clicked on 5th item (index 4) for multi-selection at (63, 143) on ol#selectable>li >> nth=4
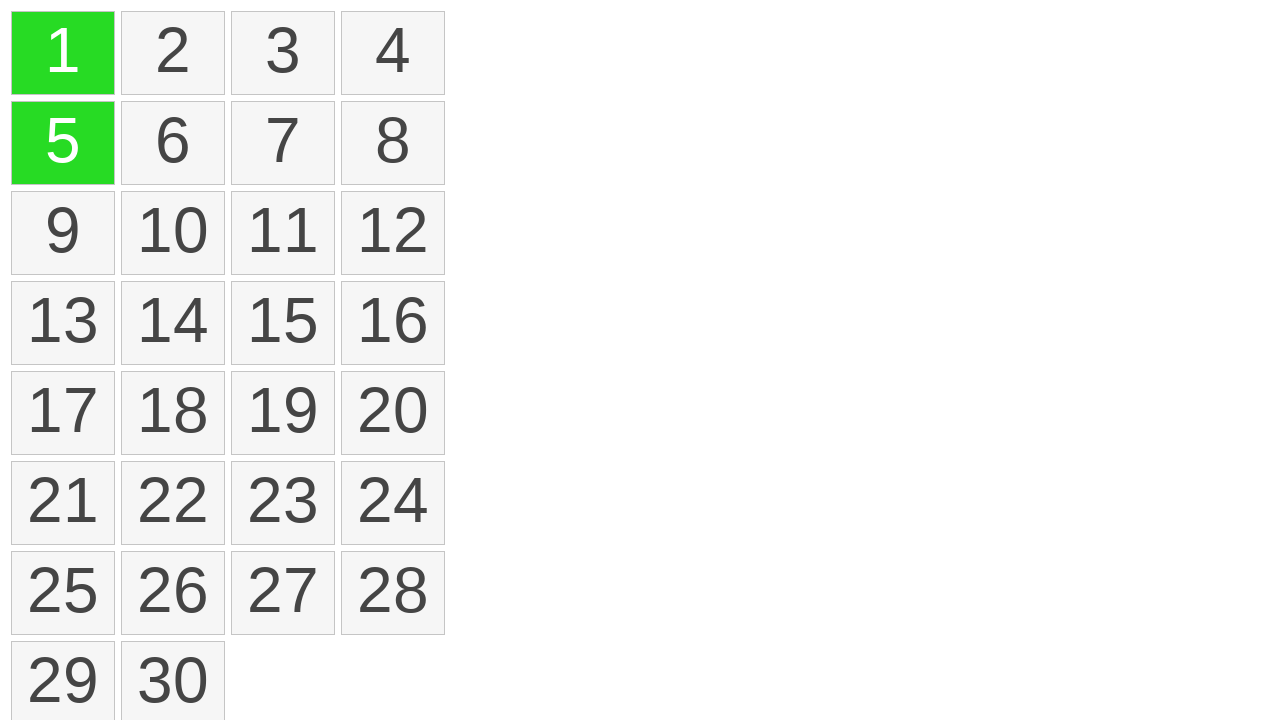

Ctrl+clicked on 12th item (index 11) for multi-selection at (393, 233) on ol#selectable>li >> nth=11
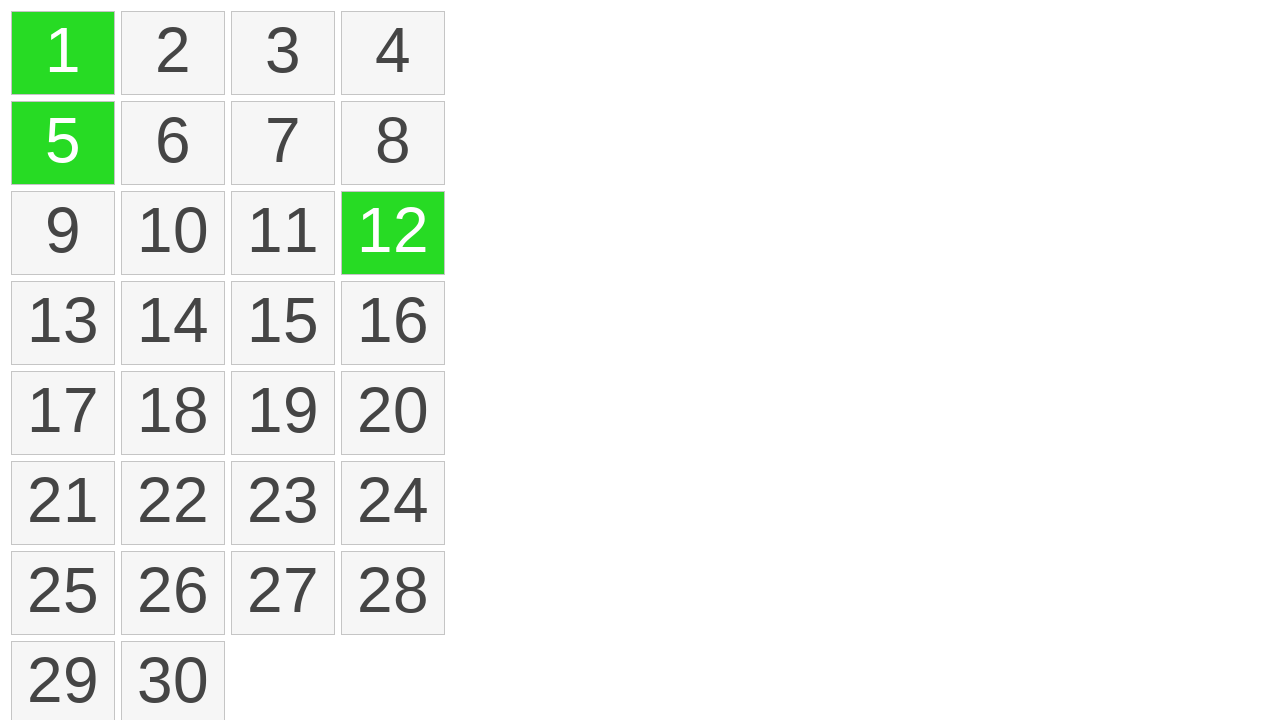

Located all selected items
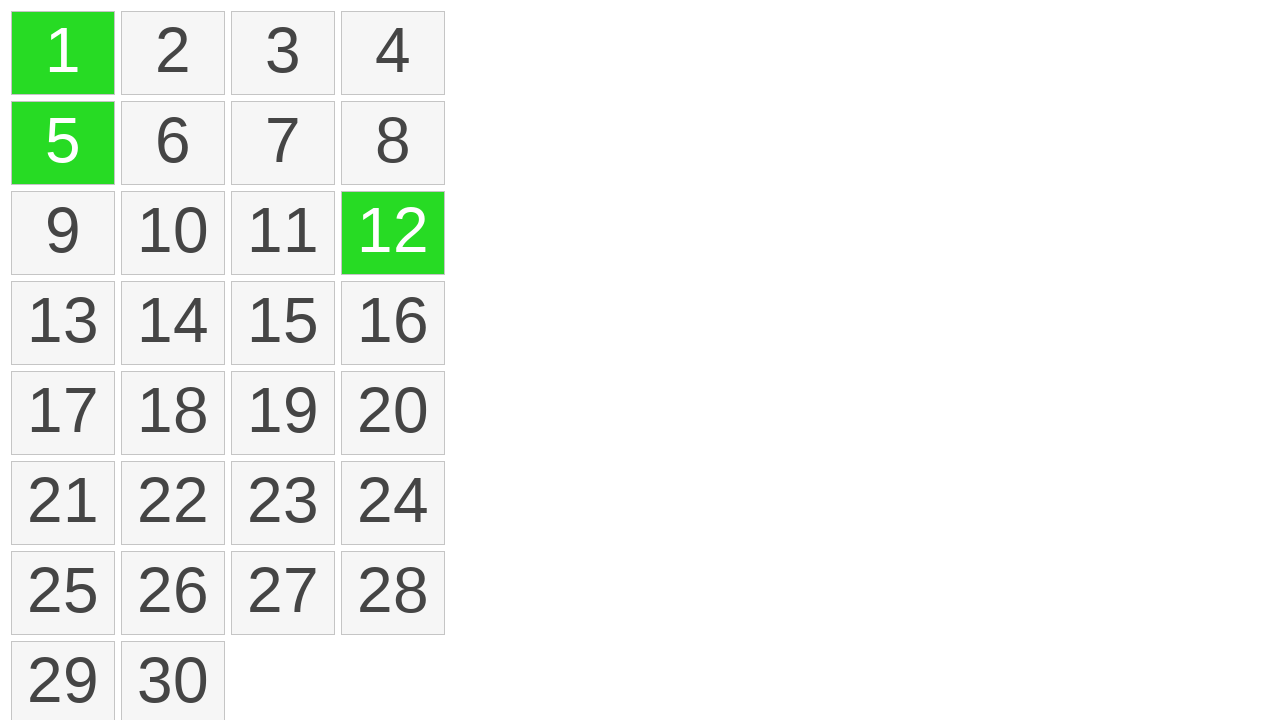

Verified that exactly 3 items are selected
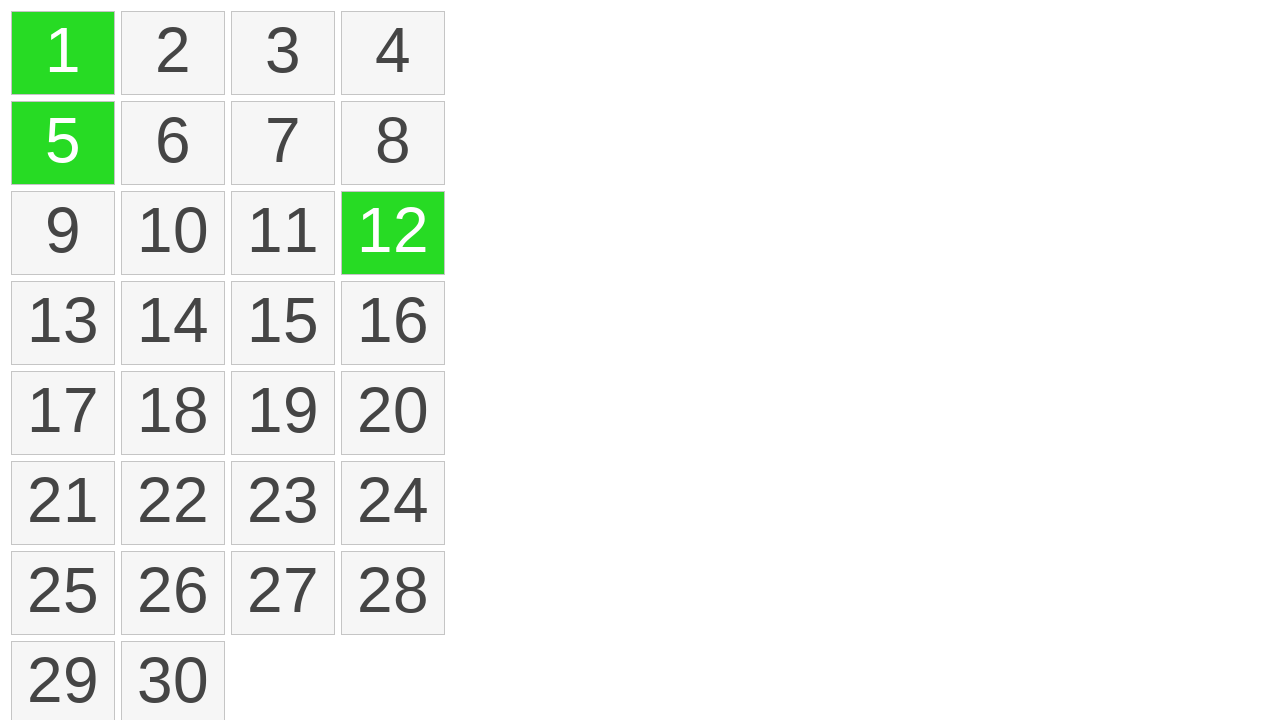

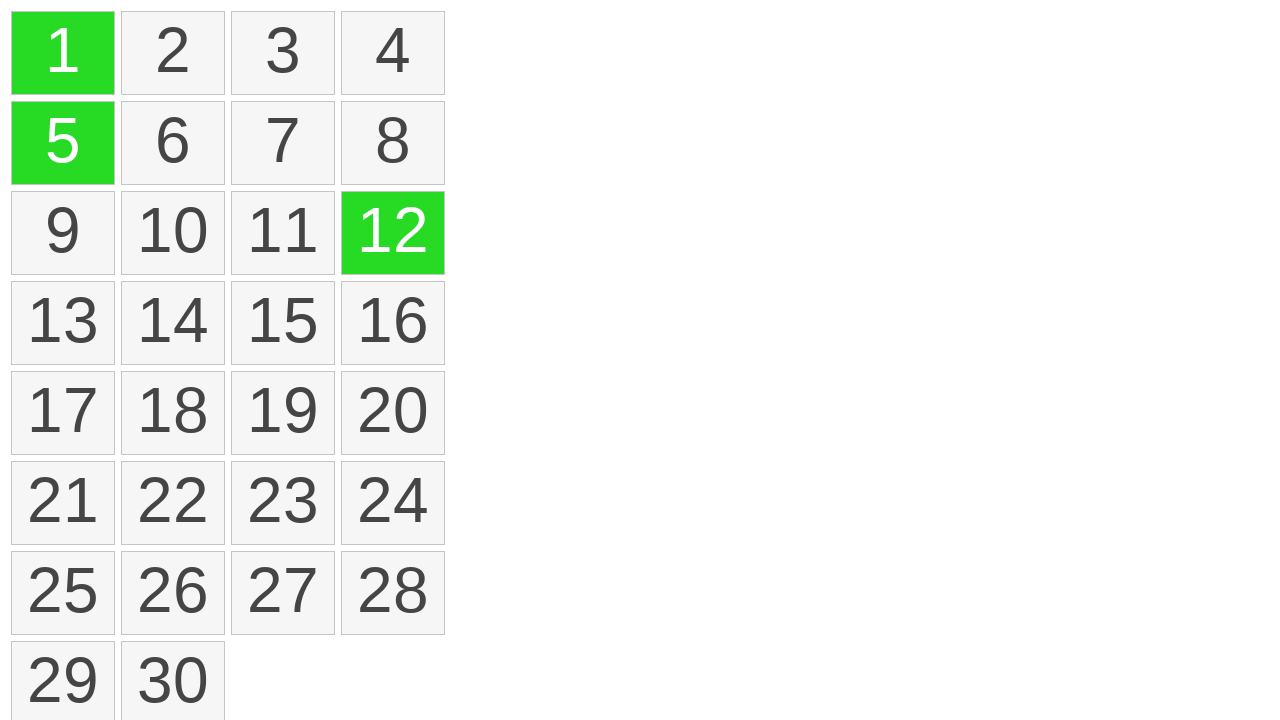